Tests drag and drop functionality by dragging column A to column B position using two different methods

Starting URL: https://the-internet.herokuapp.com/drag_and_drop

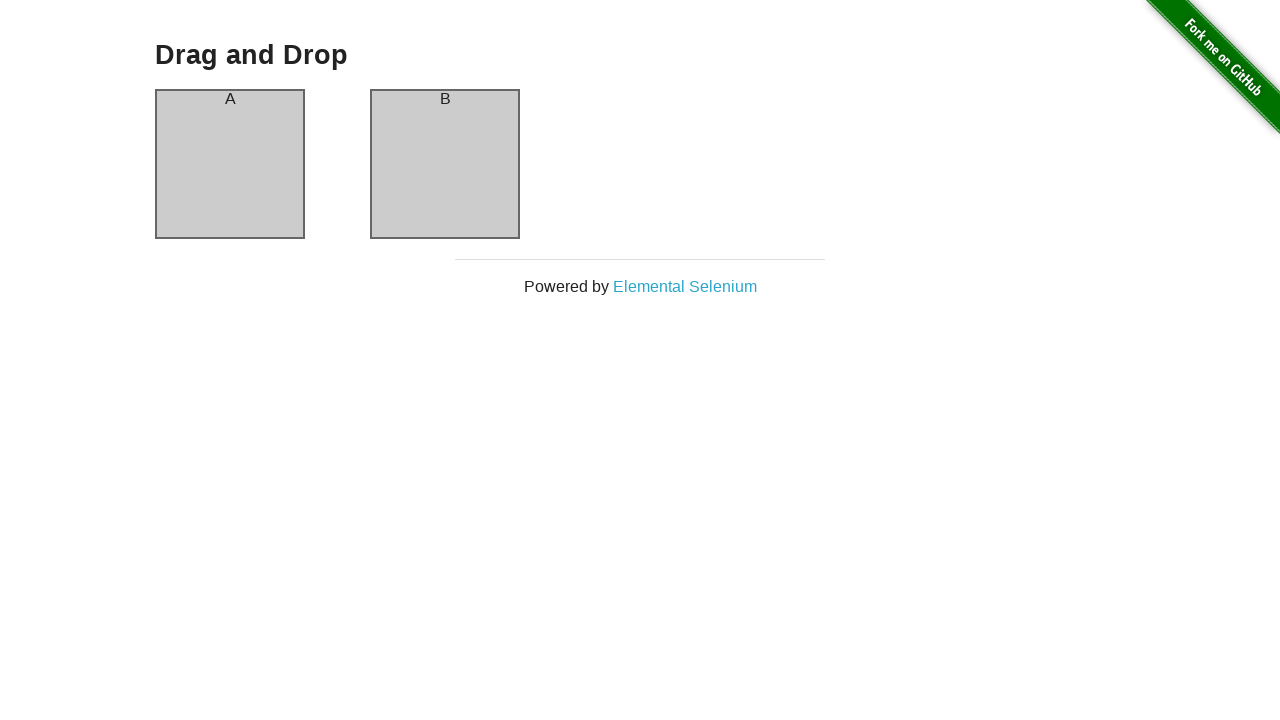

Located column A element
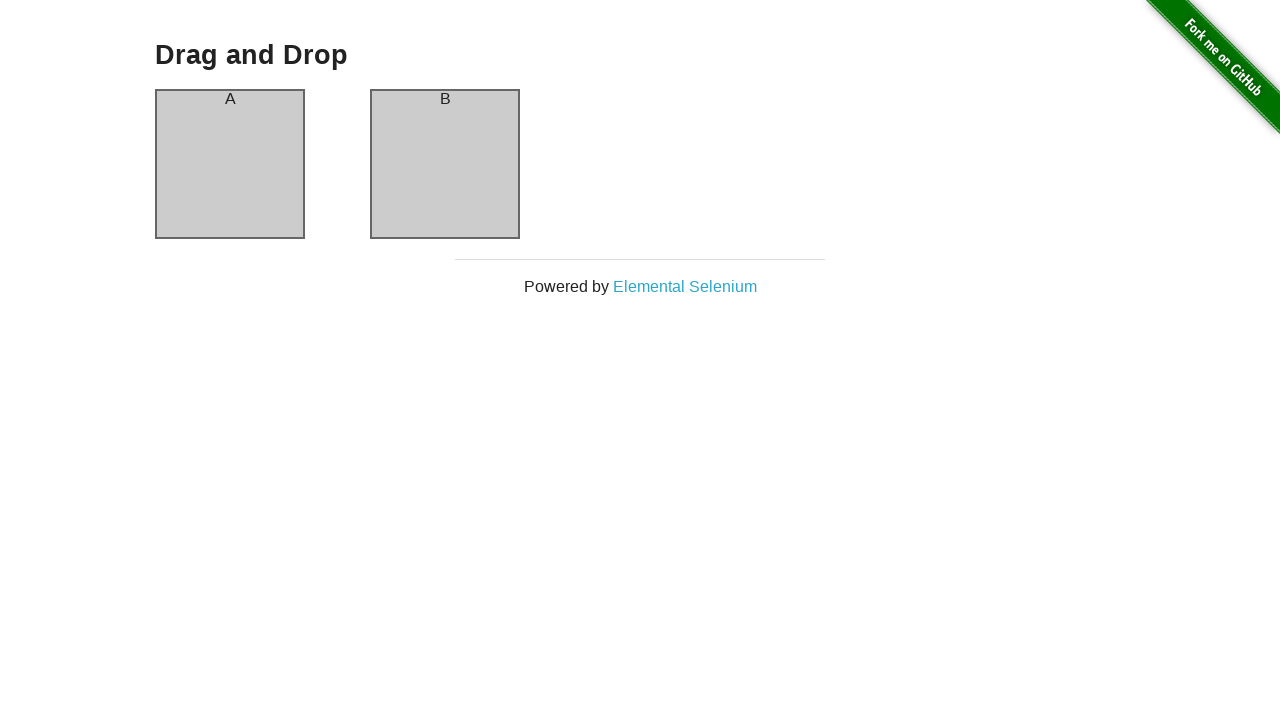

Located column B element
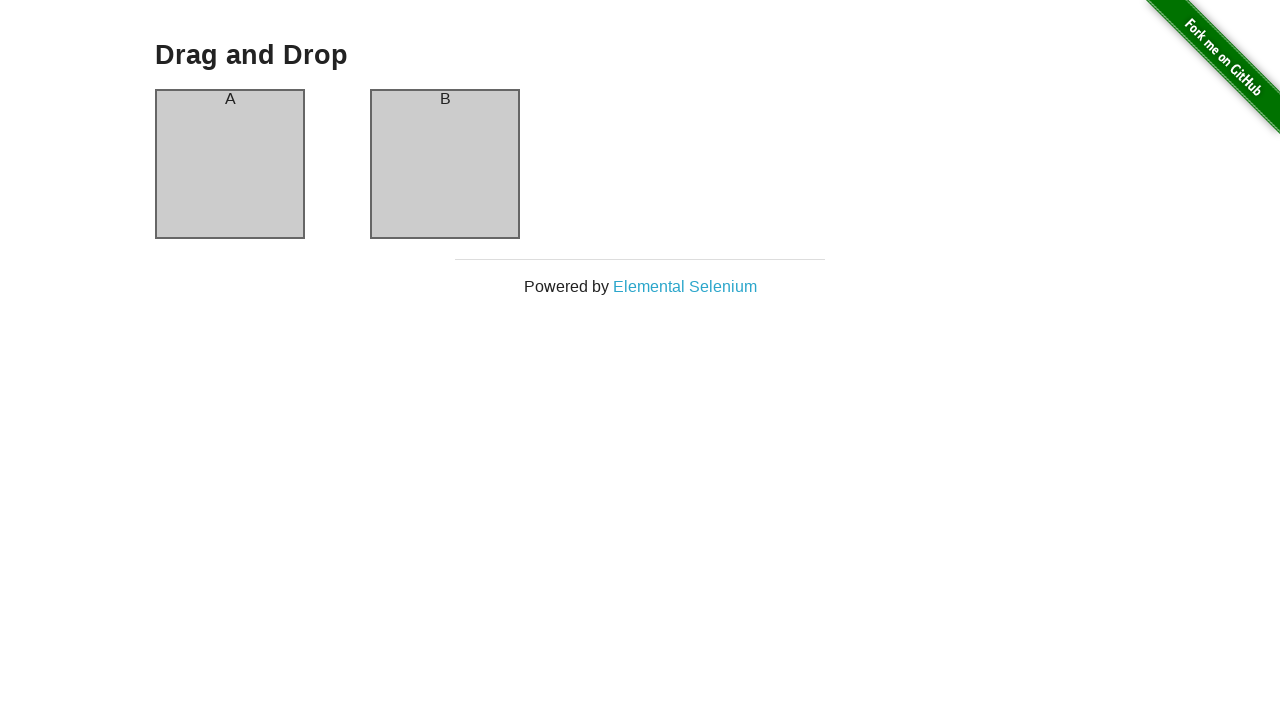

Dragged column A to column B position using drag_to method at (445, 164)
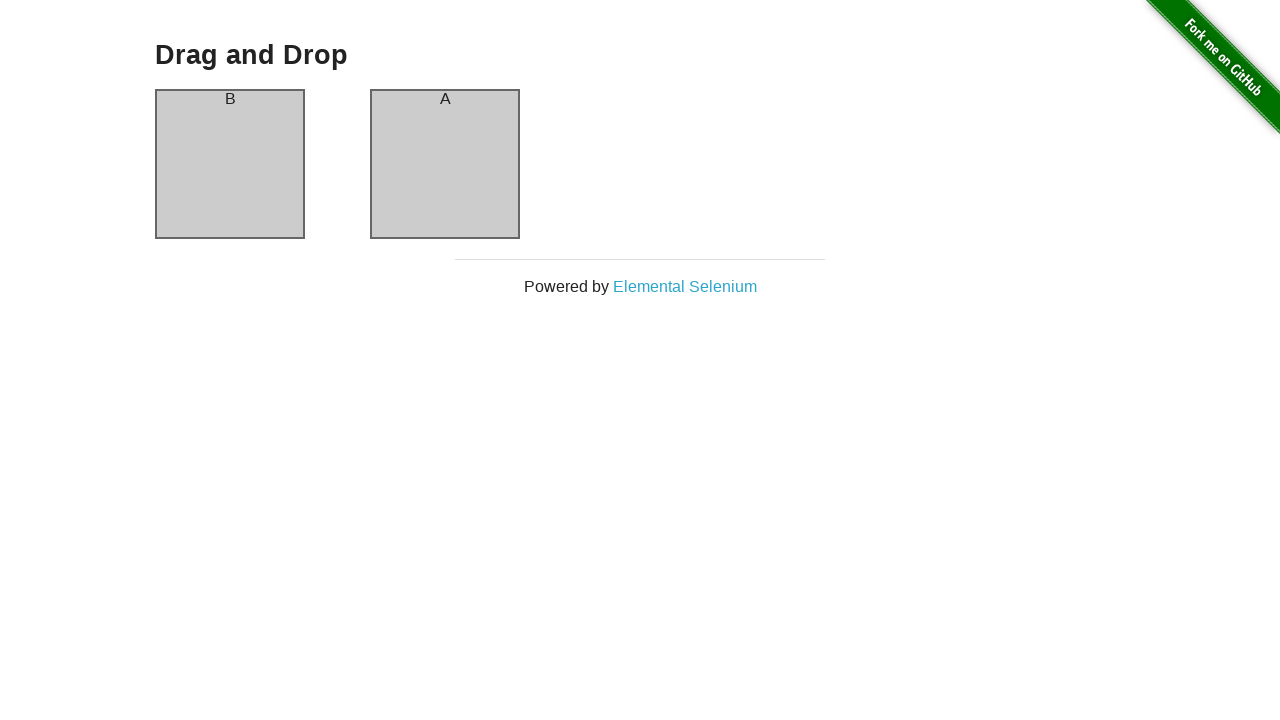

Retrieved all column elements from the page
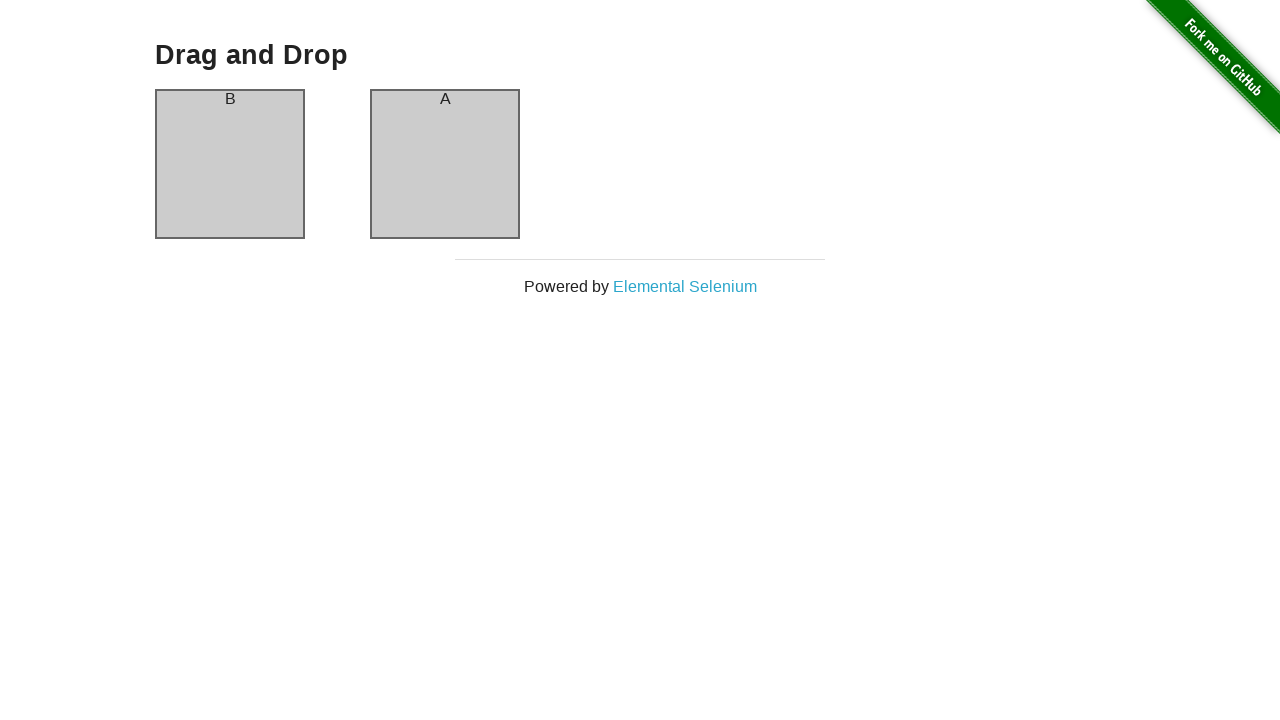

Verified first column is B after drag and drop
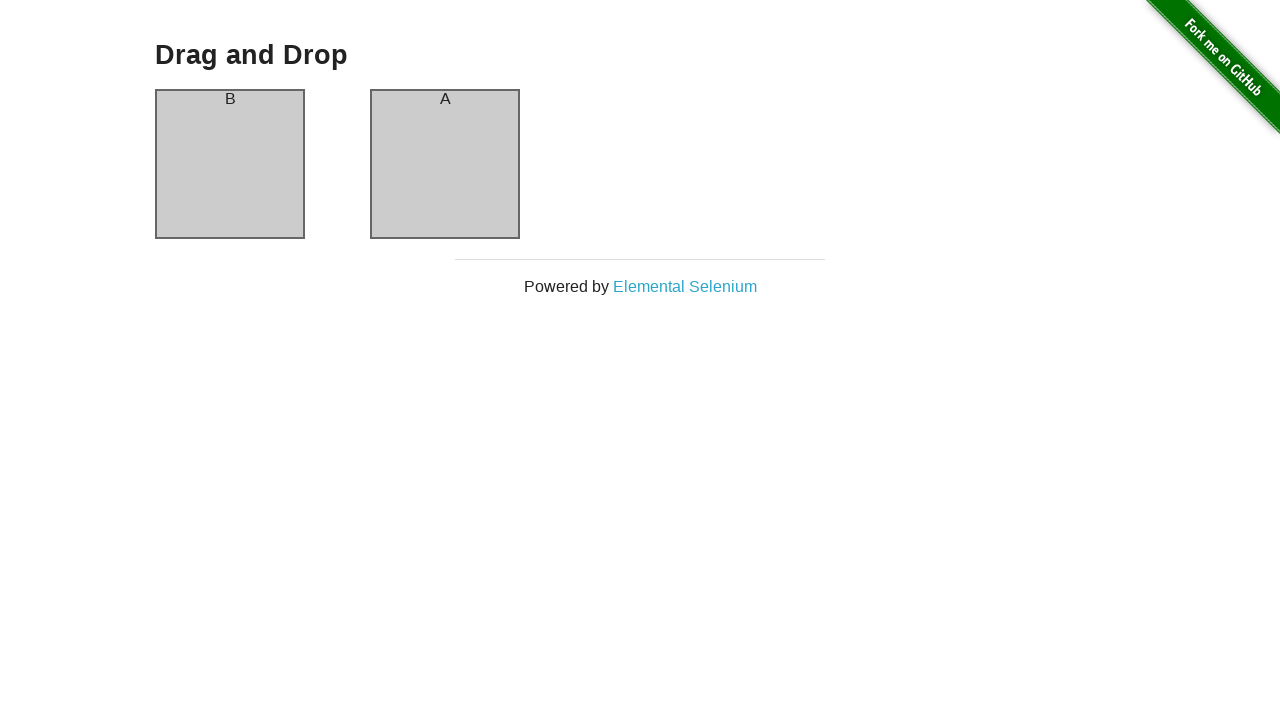

Verified second column is A after drag and drop
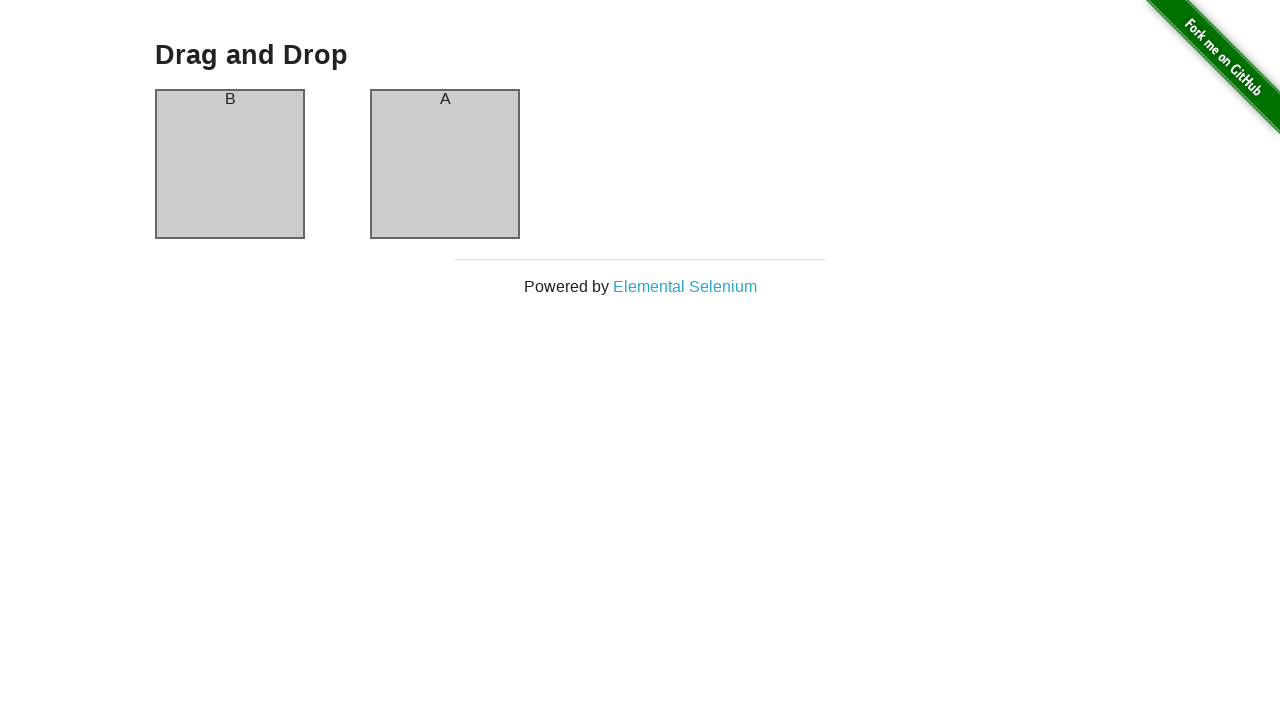

Reloaded the page to reset columns to original state
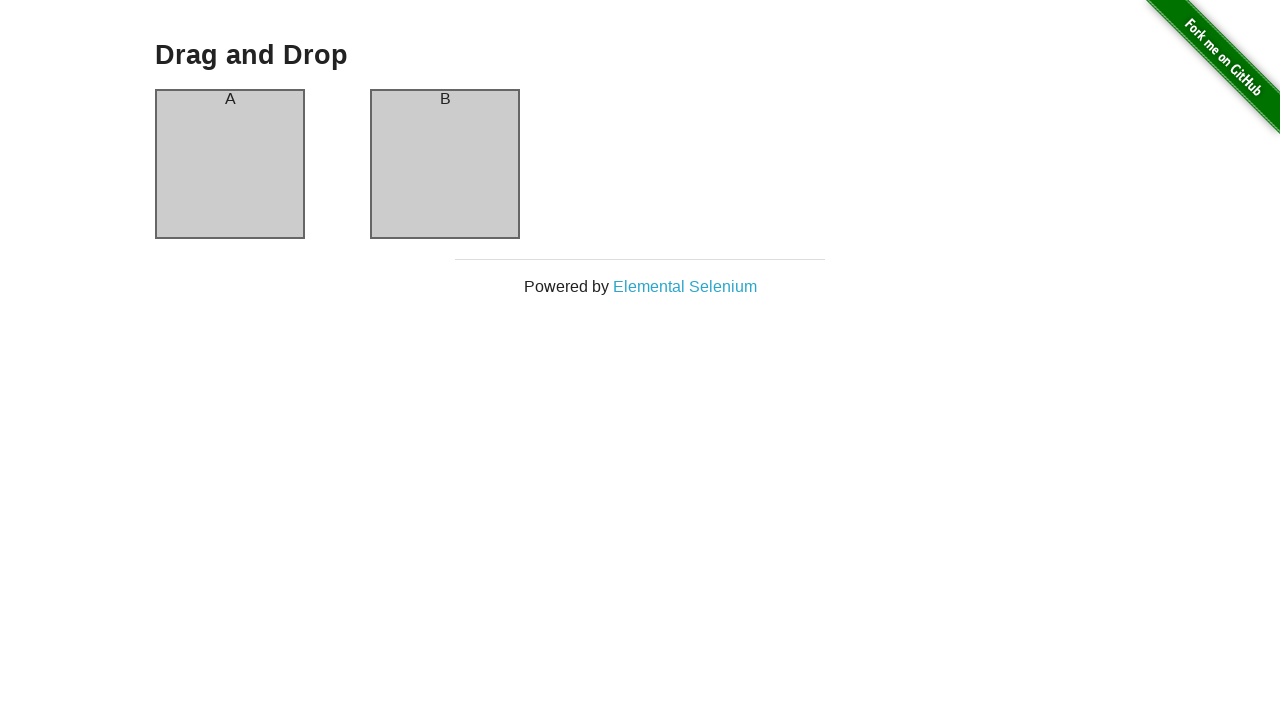

Dragged column A to column B position in second test at (445, 164)
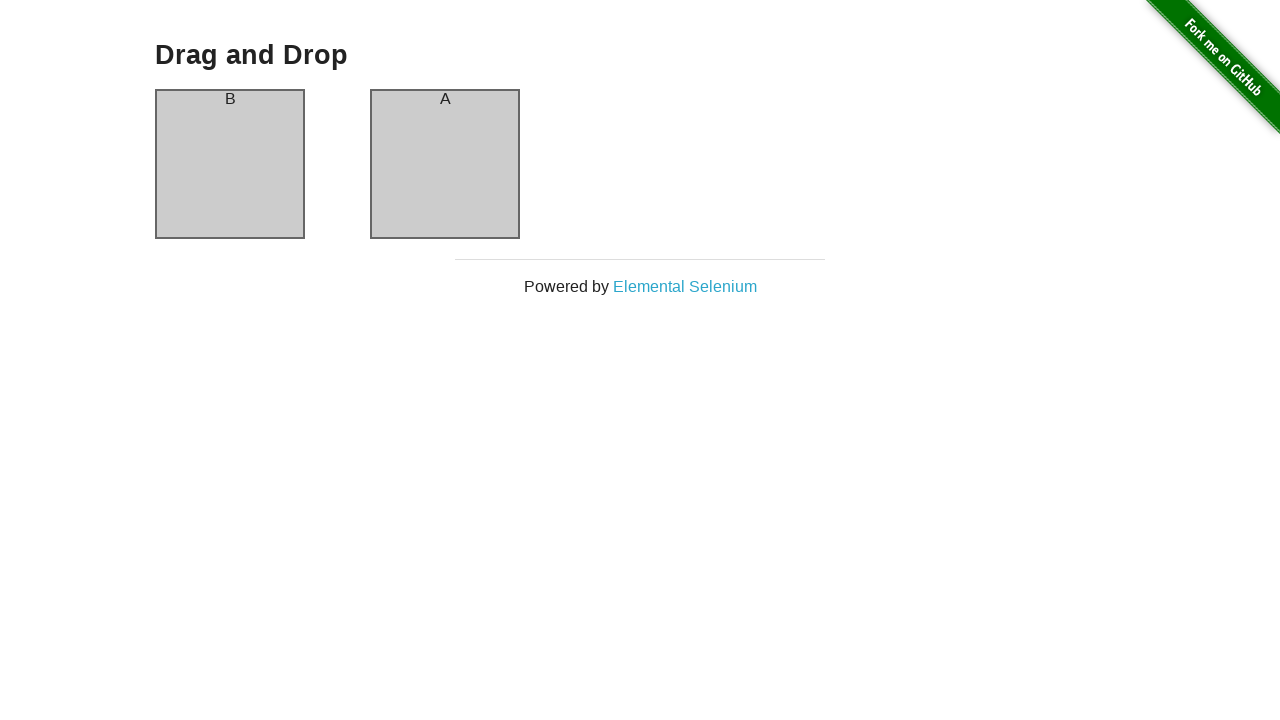

Retrieved all column elements after second drag operation
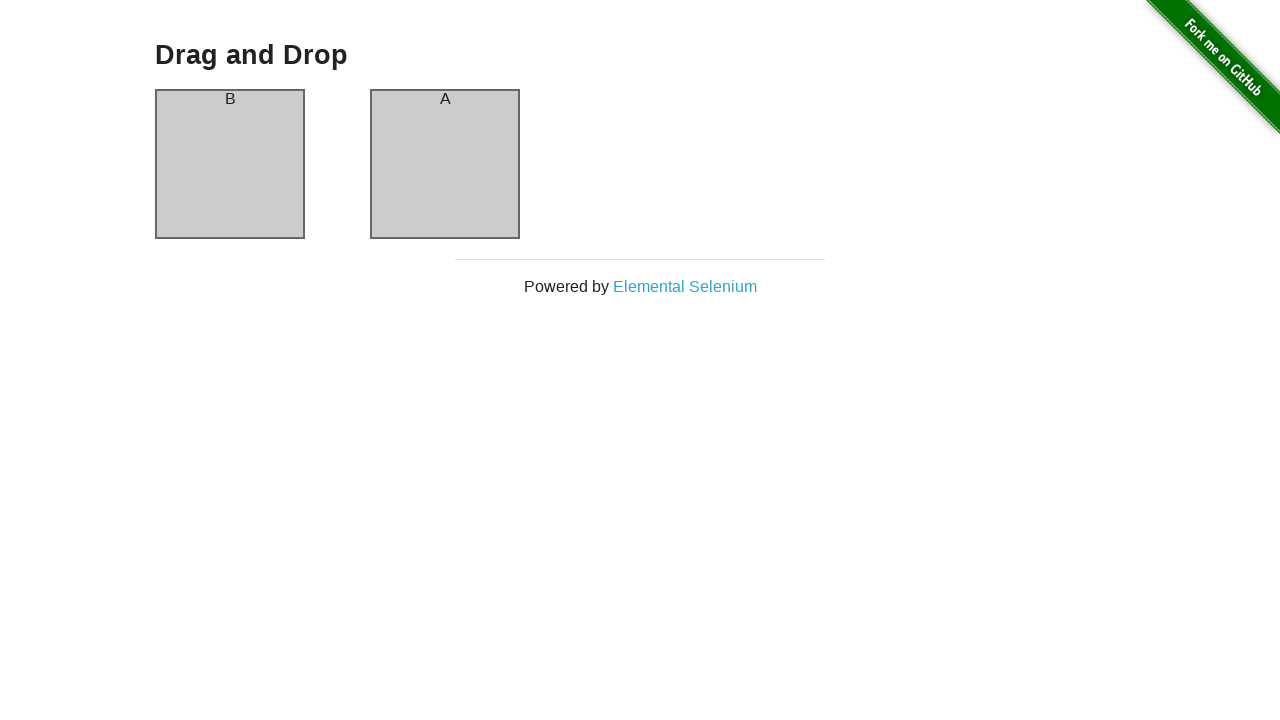

Verified first column is B after second drag and drop
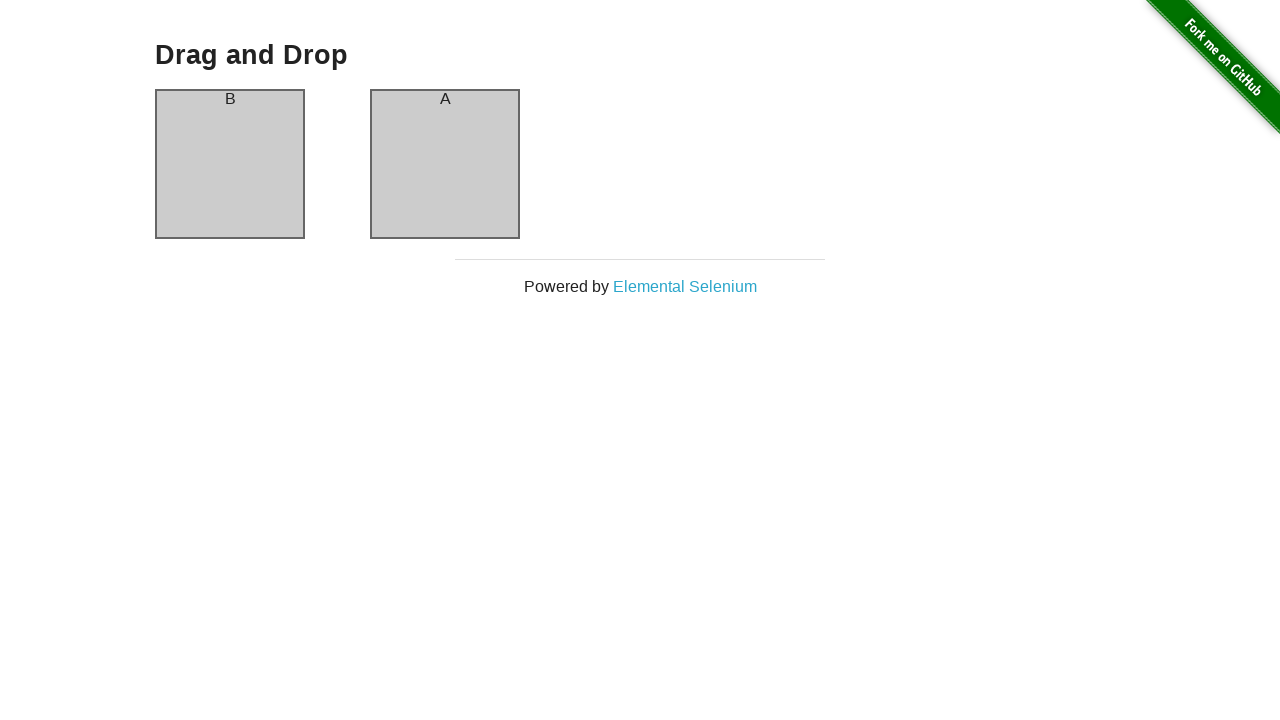

Verified second column is A after second drag and drop
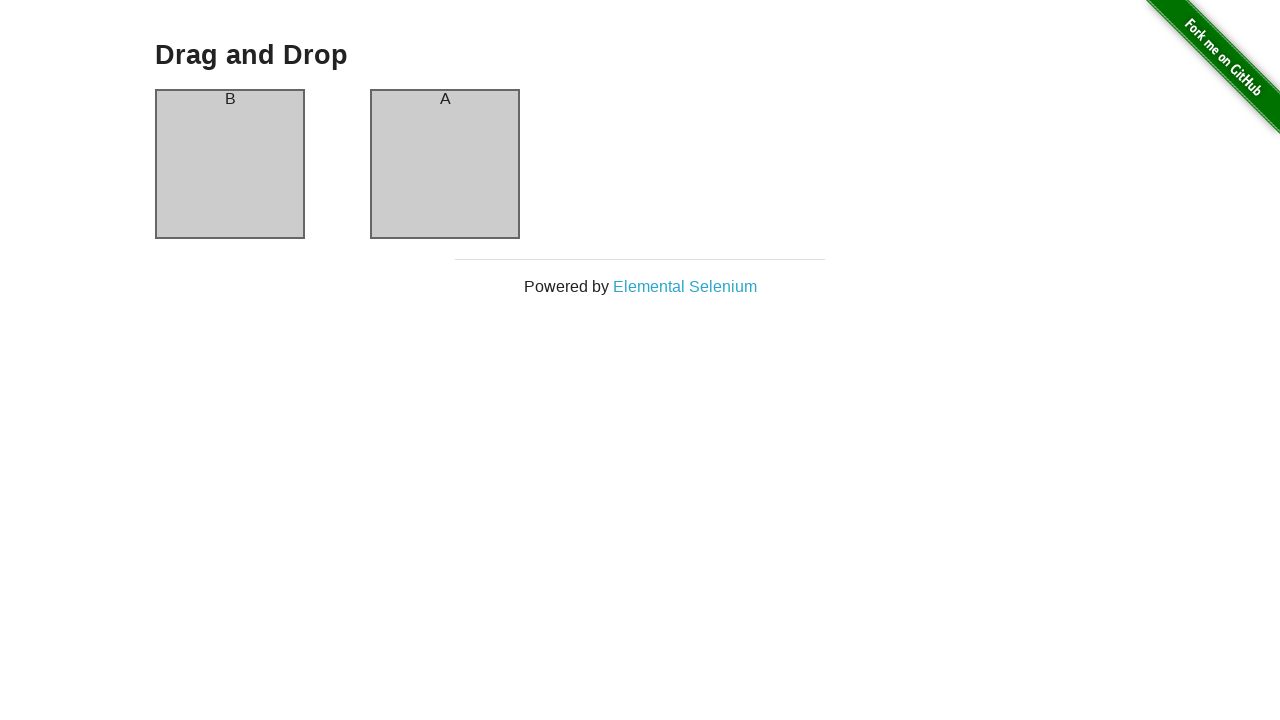

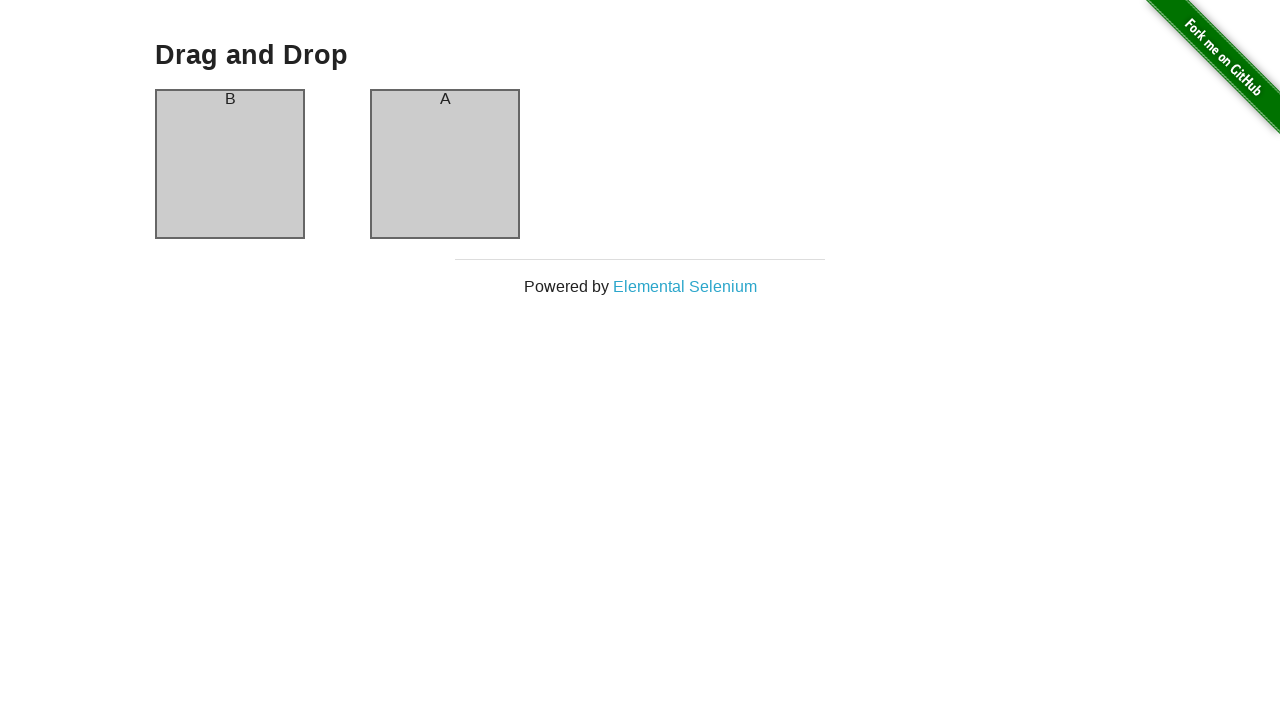